Tests multi-window handling by opening a new tab, navigating to a courses page, extracting a course title, then switching back to the original window and entering that title into an input field.

Starting URL: https://rahulshettyacademy.com/angularpractice/

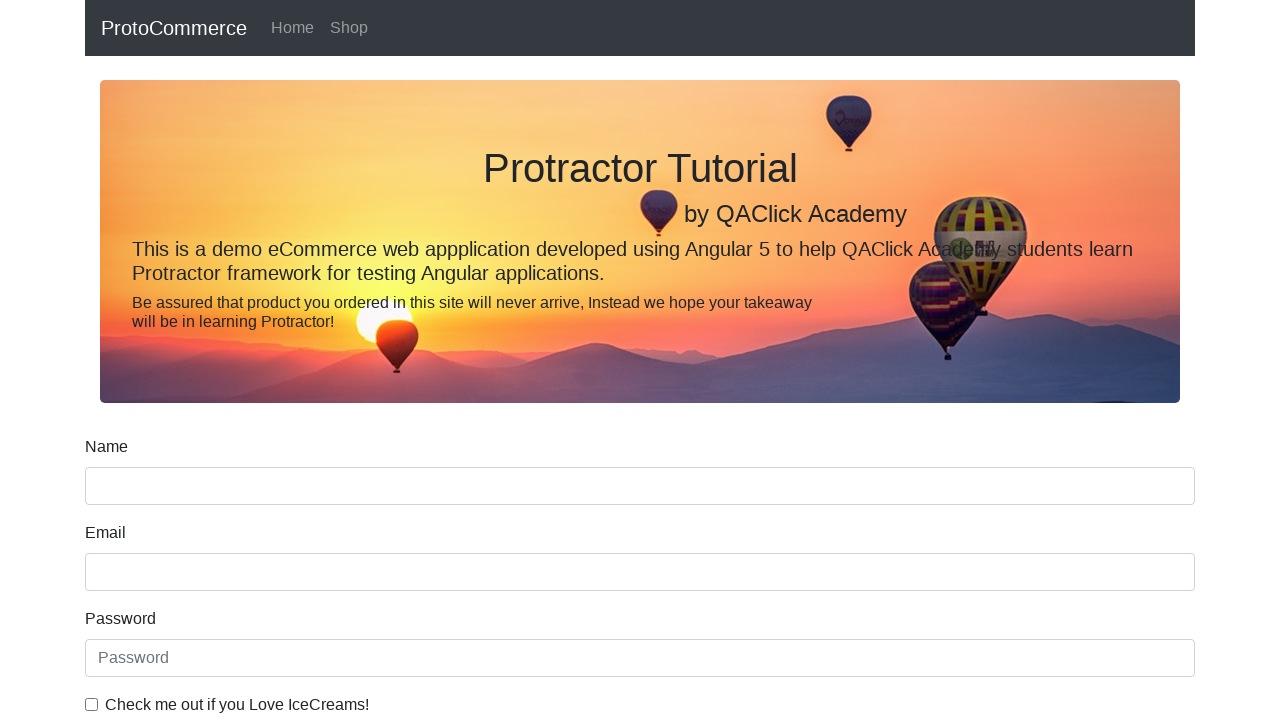

Opened a new tab/page
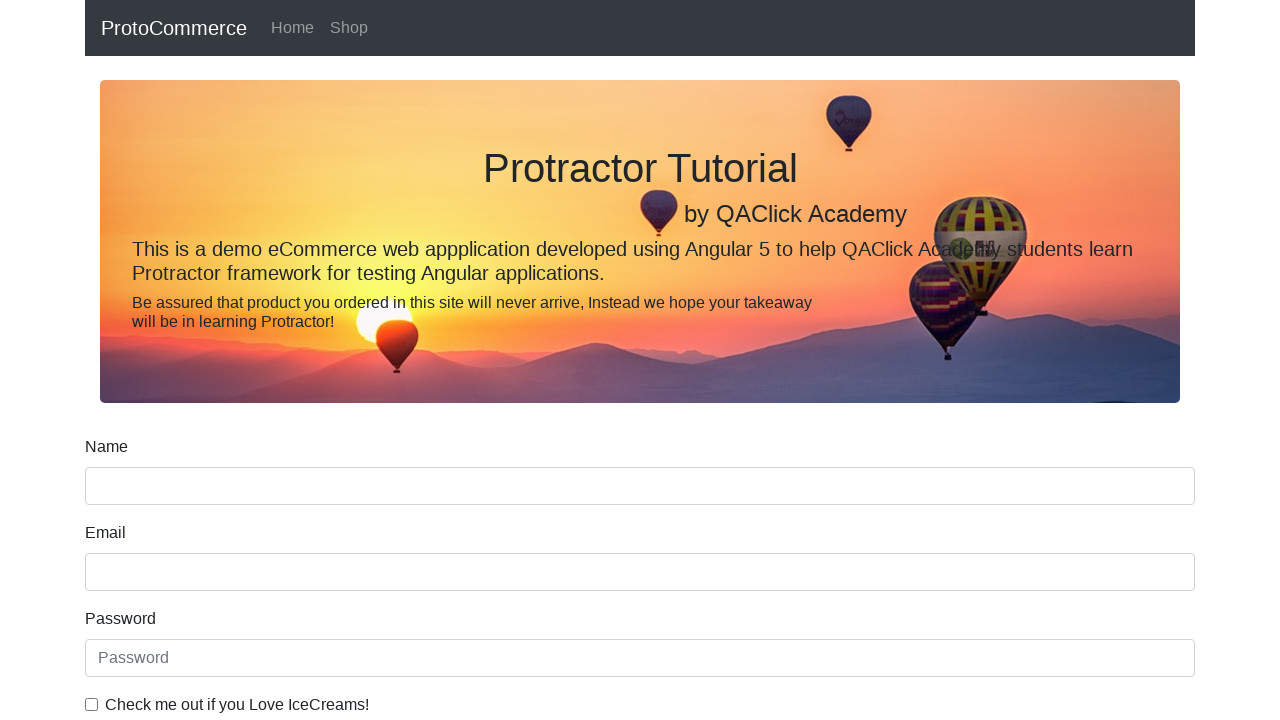

Navigated to Rahul Shetty Academy homepage in new tab
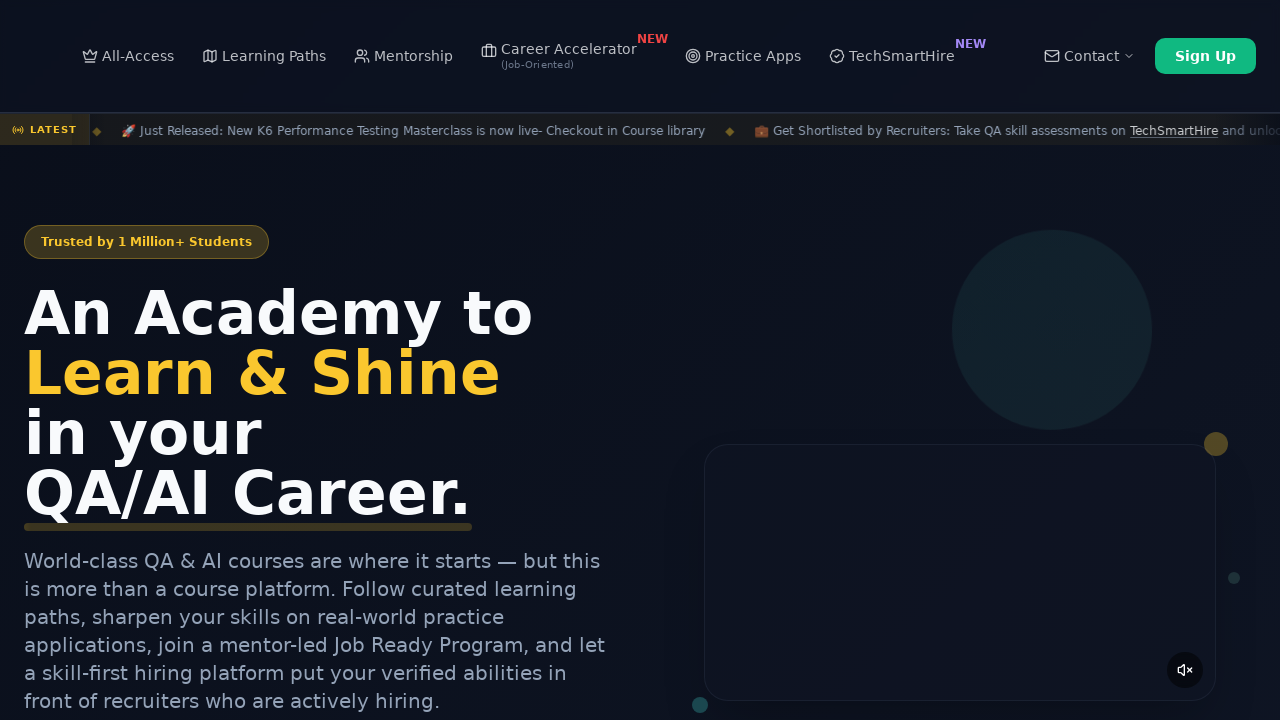

Waited for course links to load
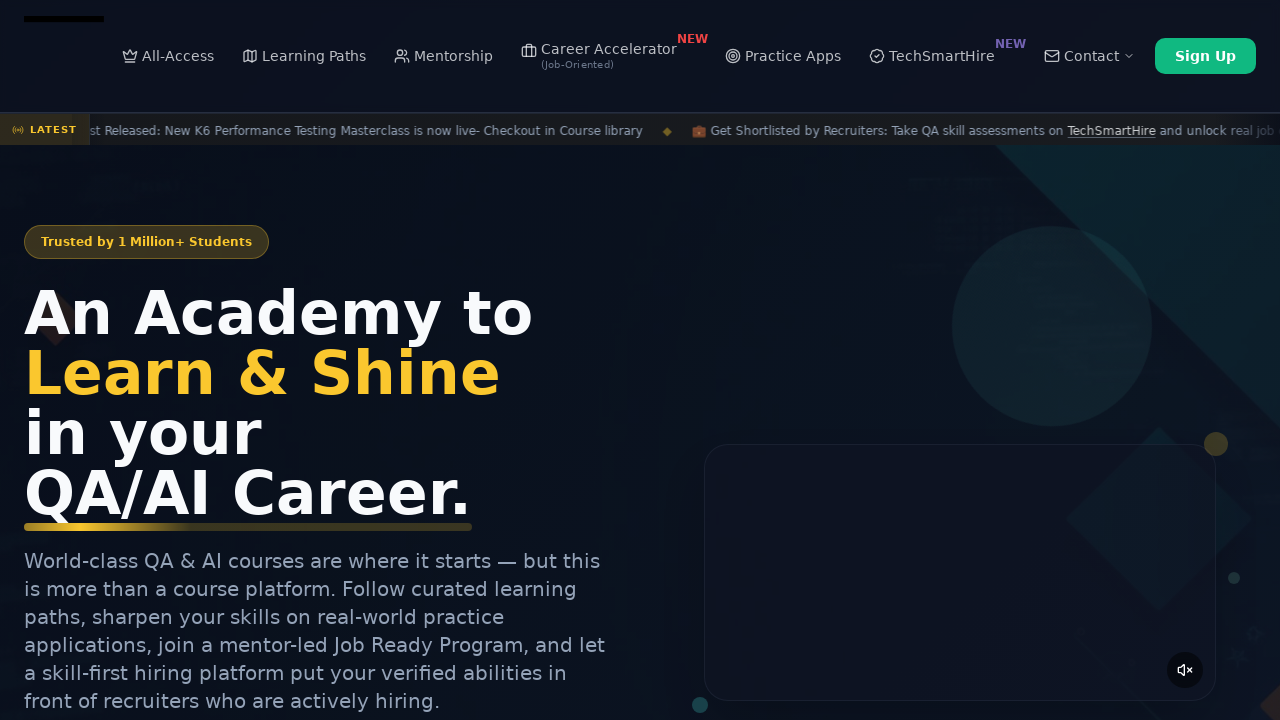

Located all course links on the page
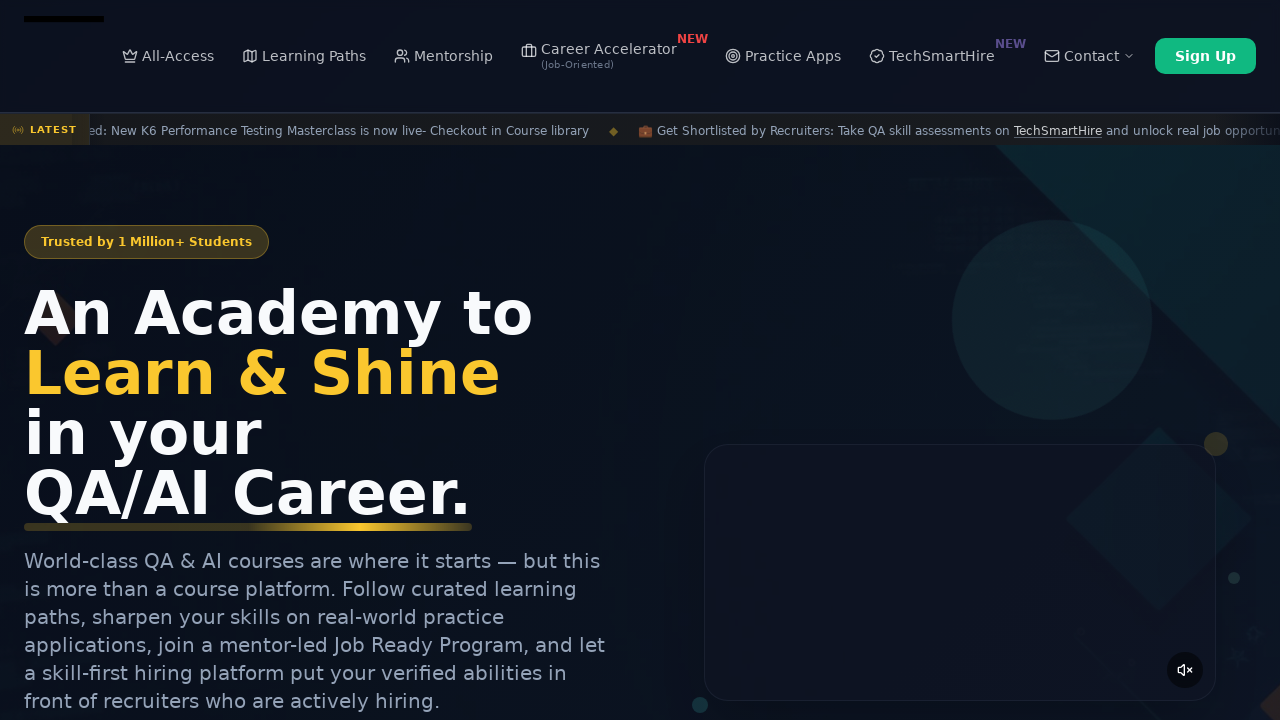

Extracted first course title: 'Playwright Testing'
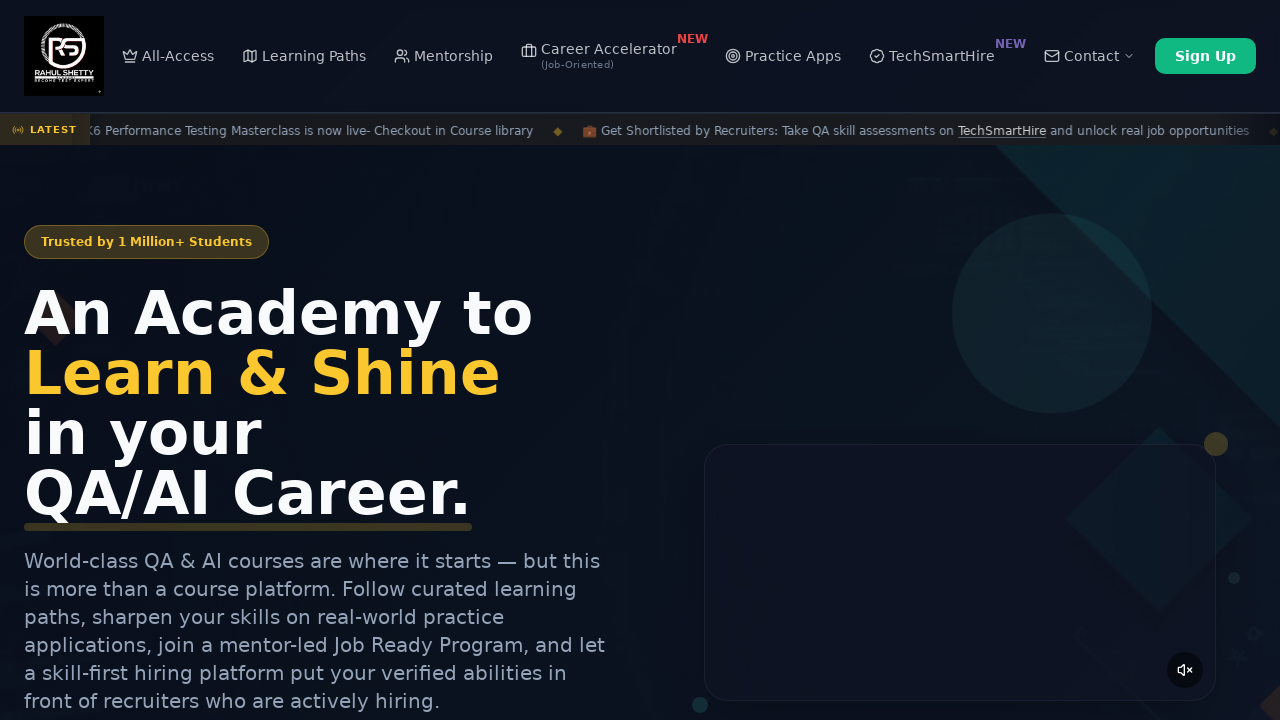

Switched back to original window
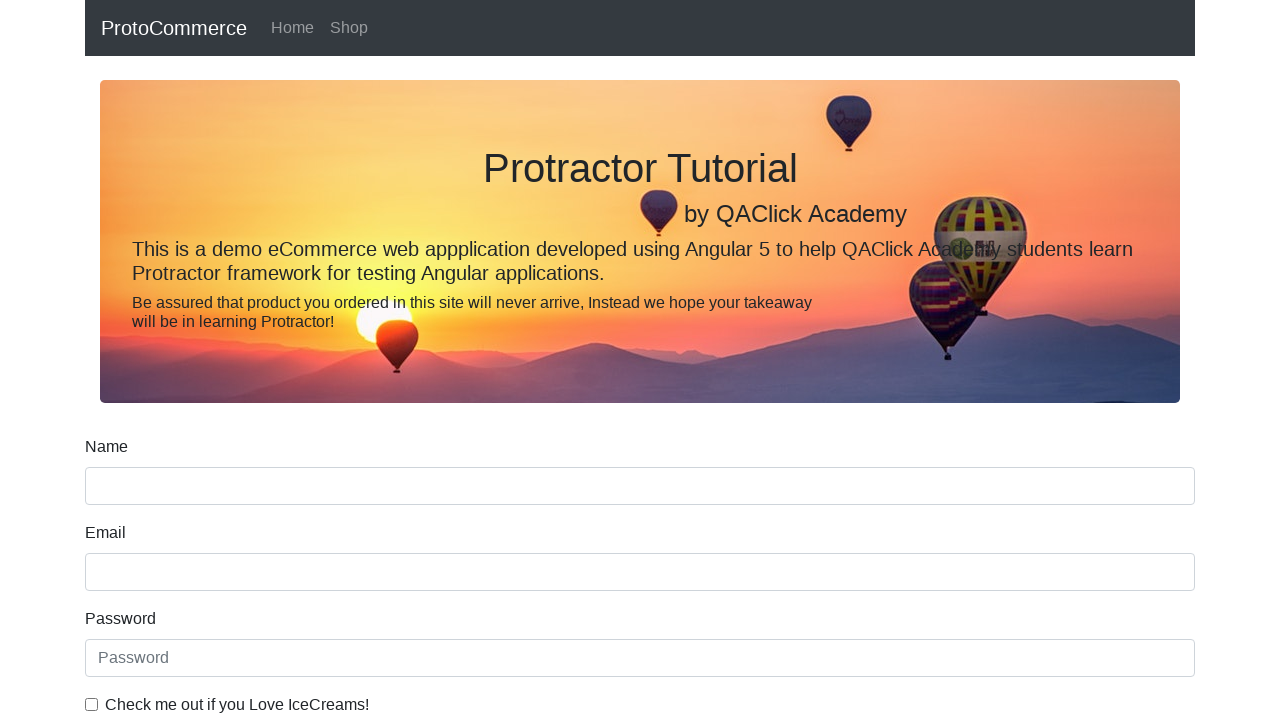

Located all input elements on original page
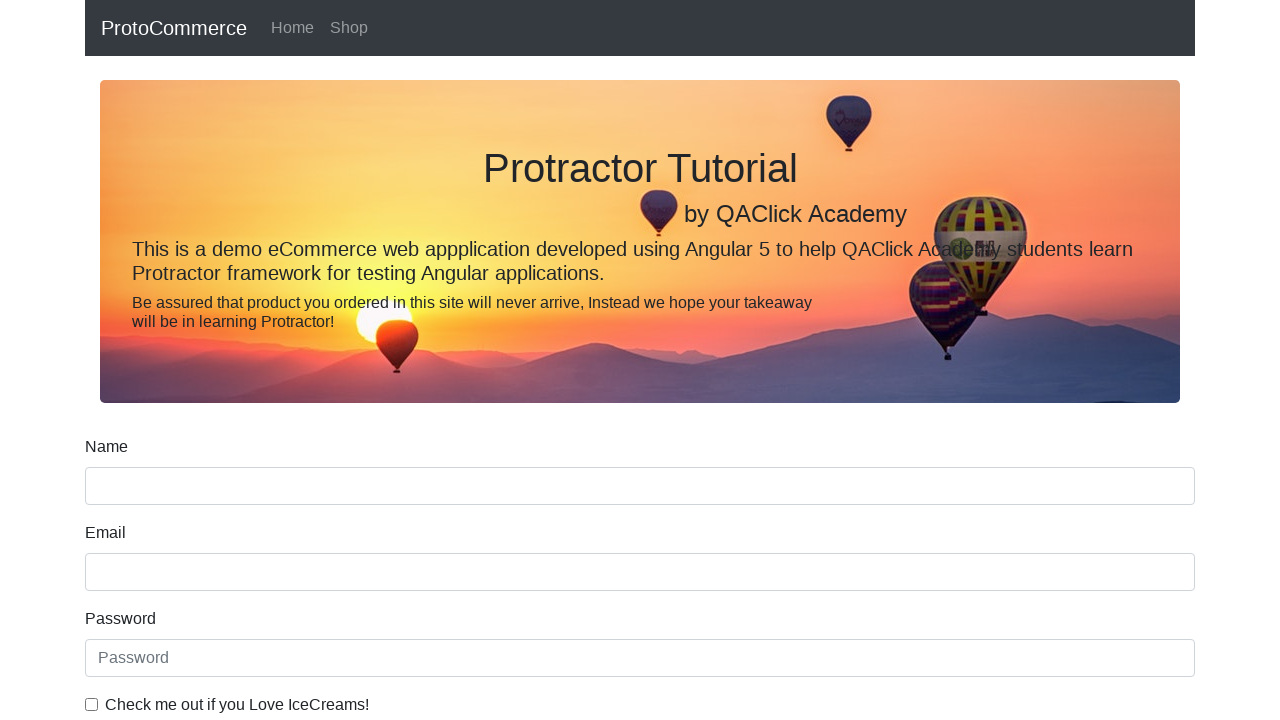

Filled first input field with course title: 'Playwright Testing' on xpath=//input >> nth=0
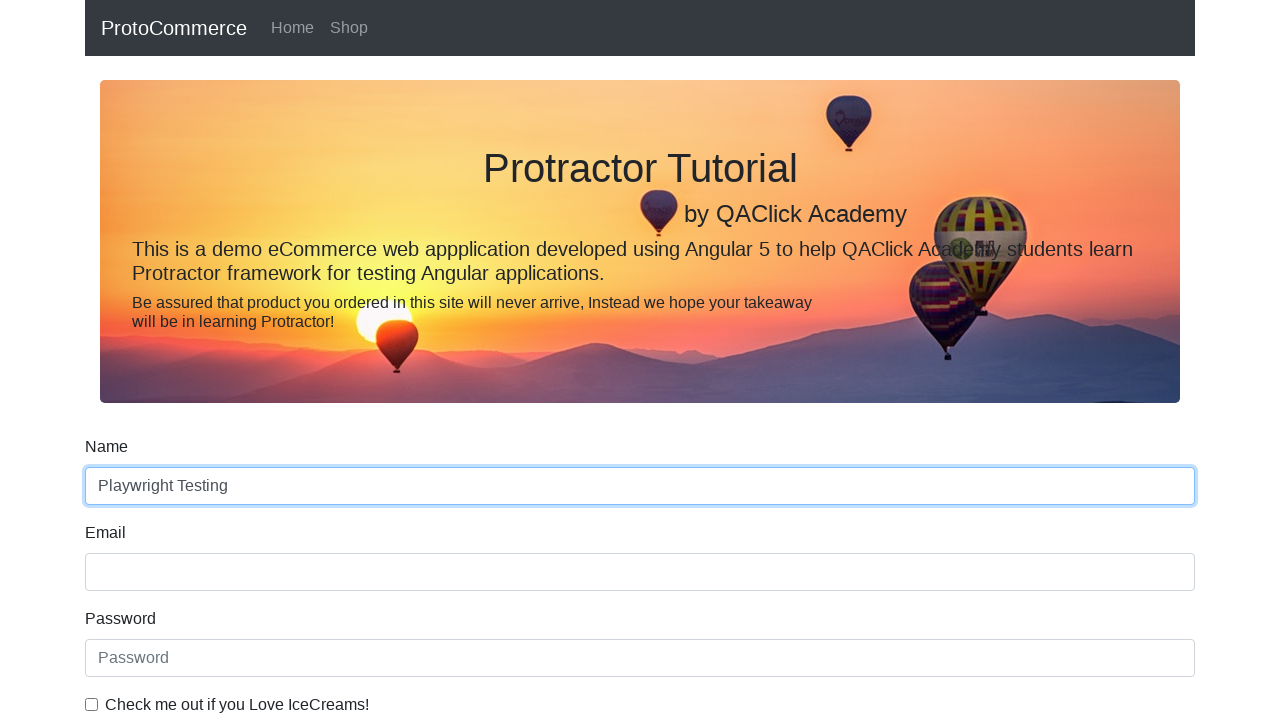

Closed the child tab
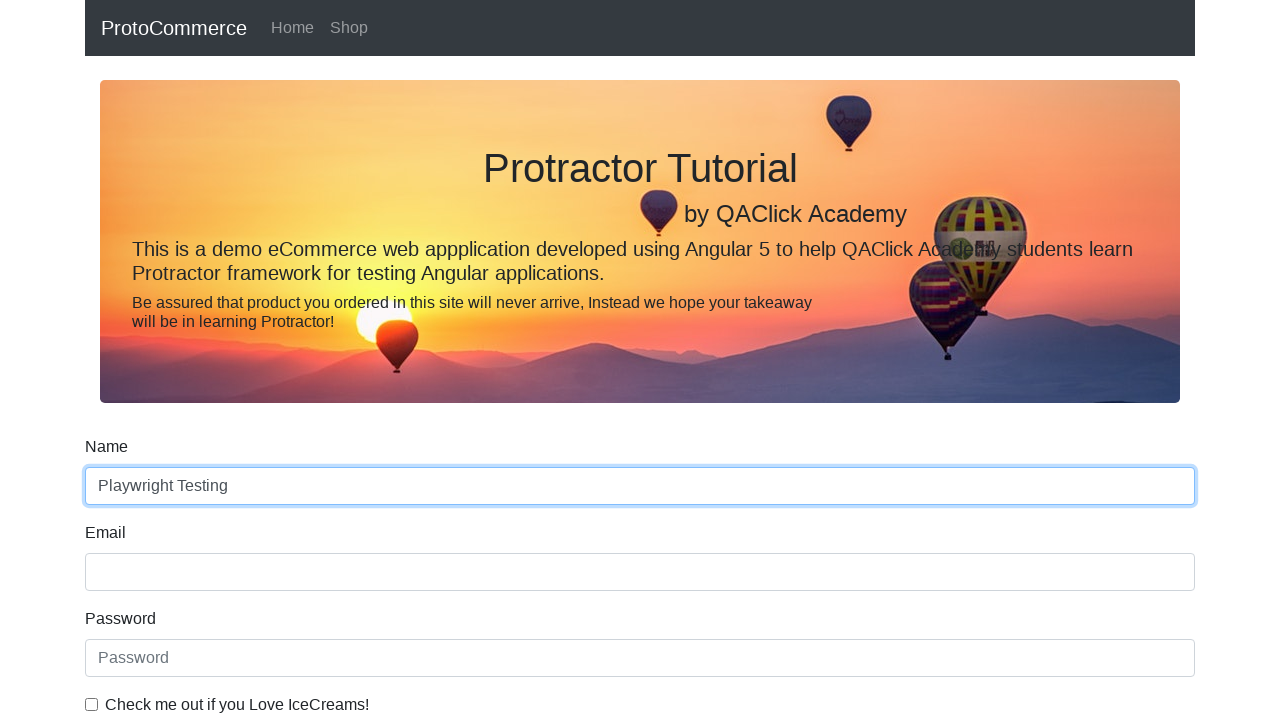

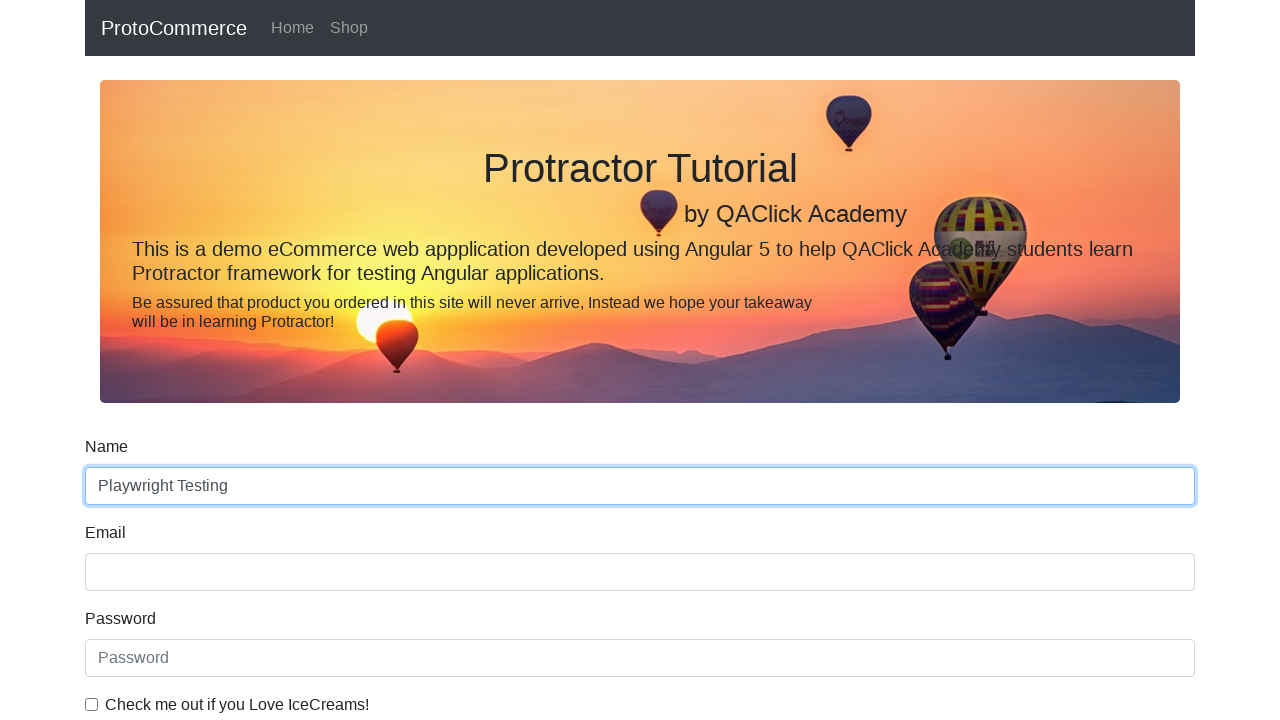